Navigates through multiple pages of job listings on Marks and Spencer careers site and verifies job listings are displayed with titles and links

Starting URL: https://jobs.marksandspencer.com/job-search

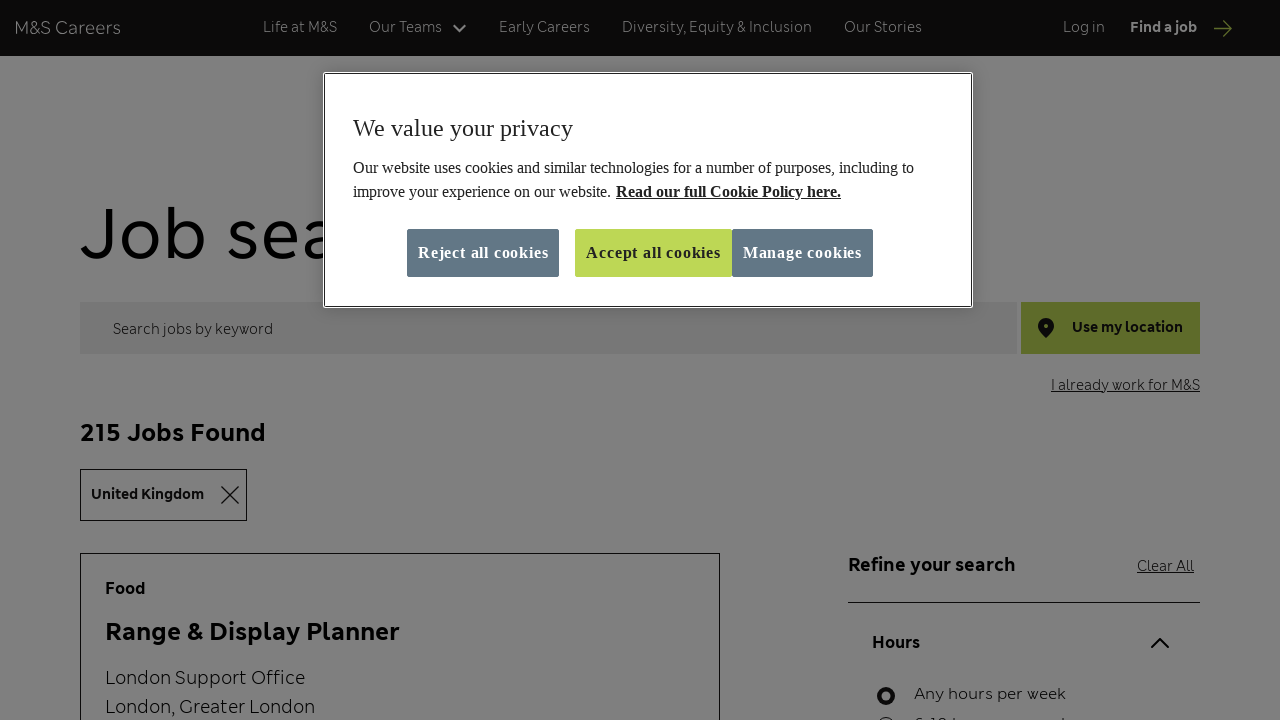

Initial job listings loaded on page
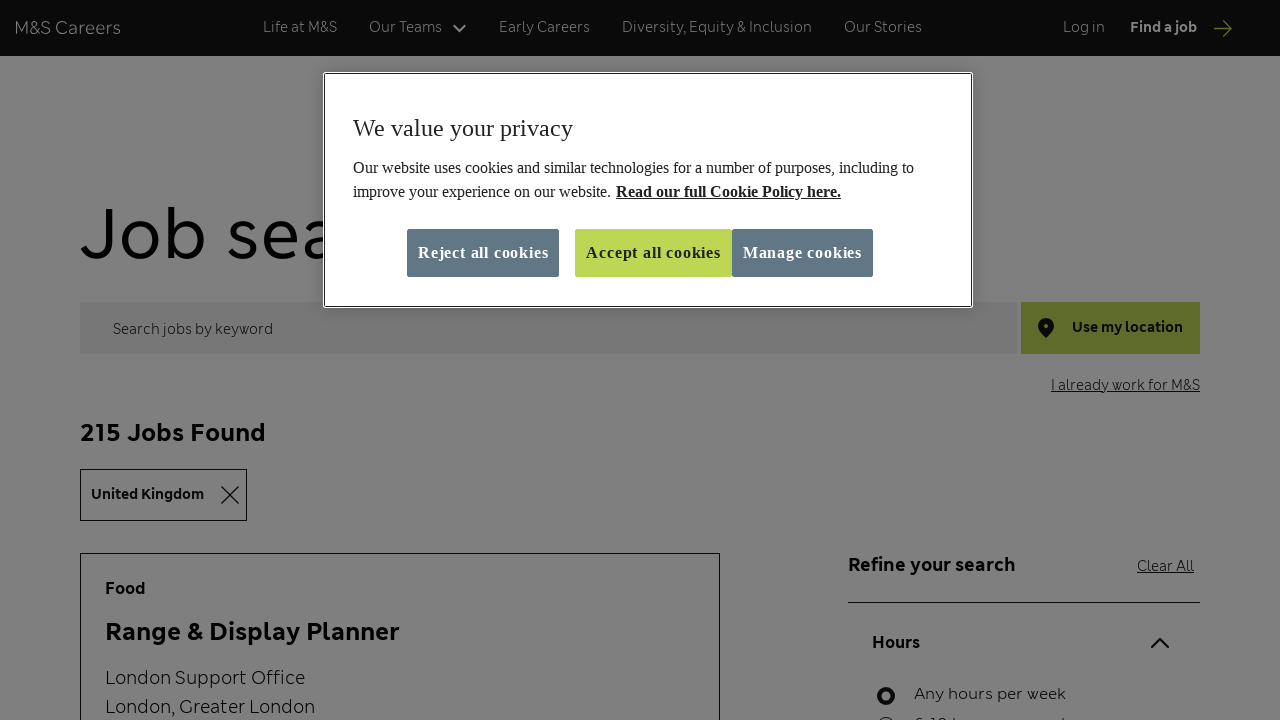

Navigated to page 1 with UK country filter
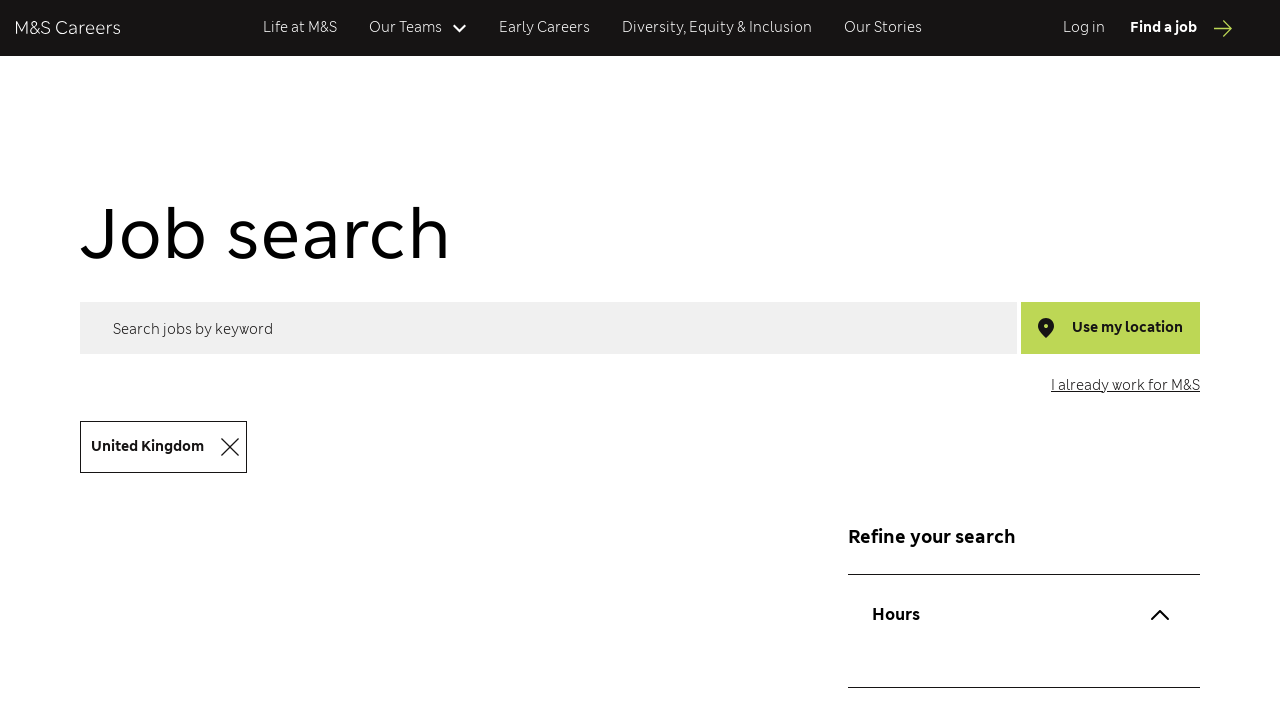

Job listings loaded on page 1
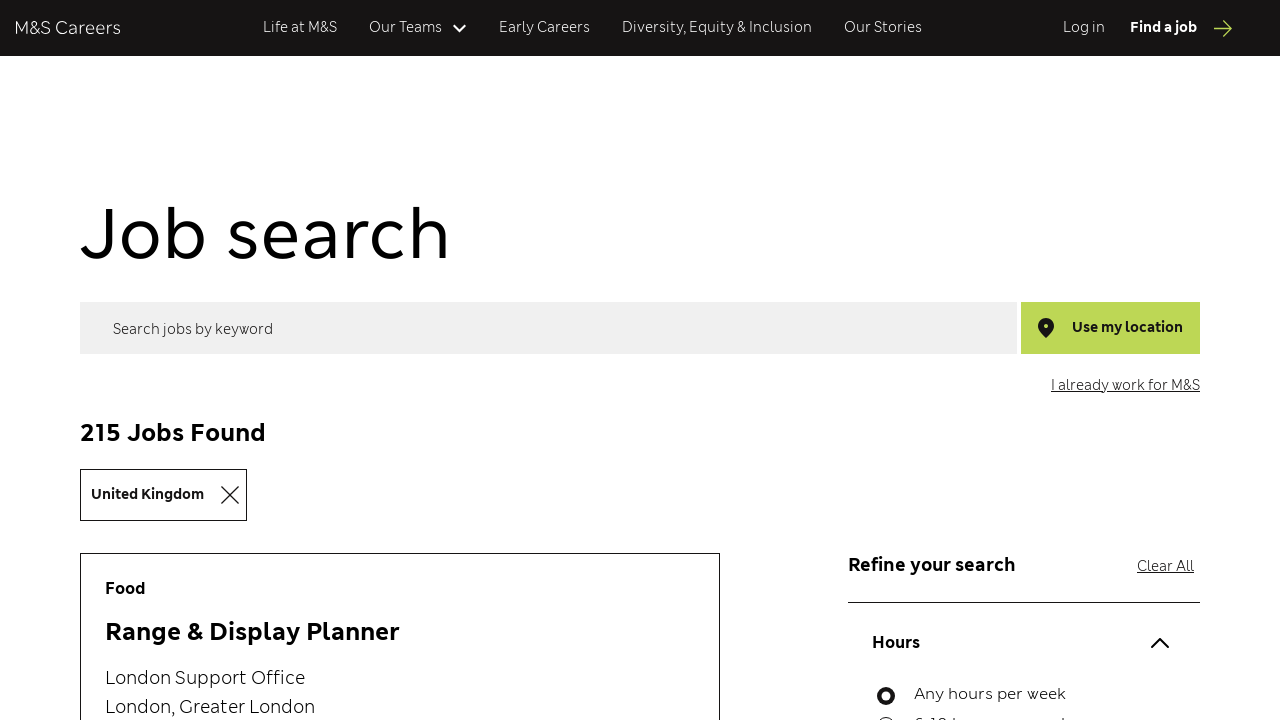

Navigated to page 2 with UK country filter
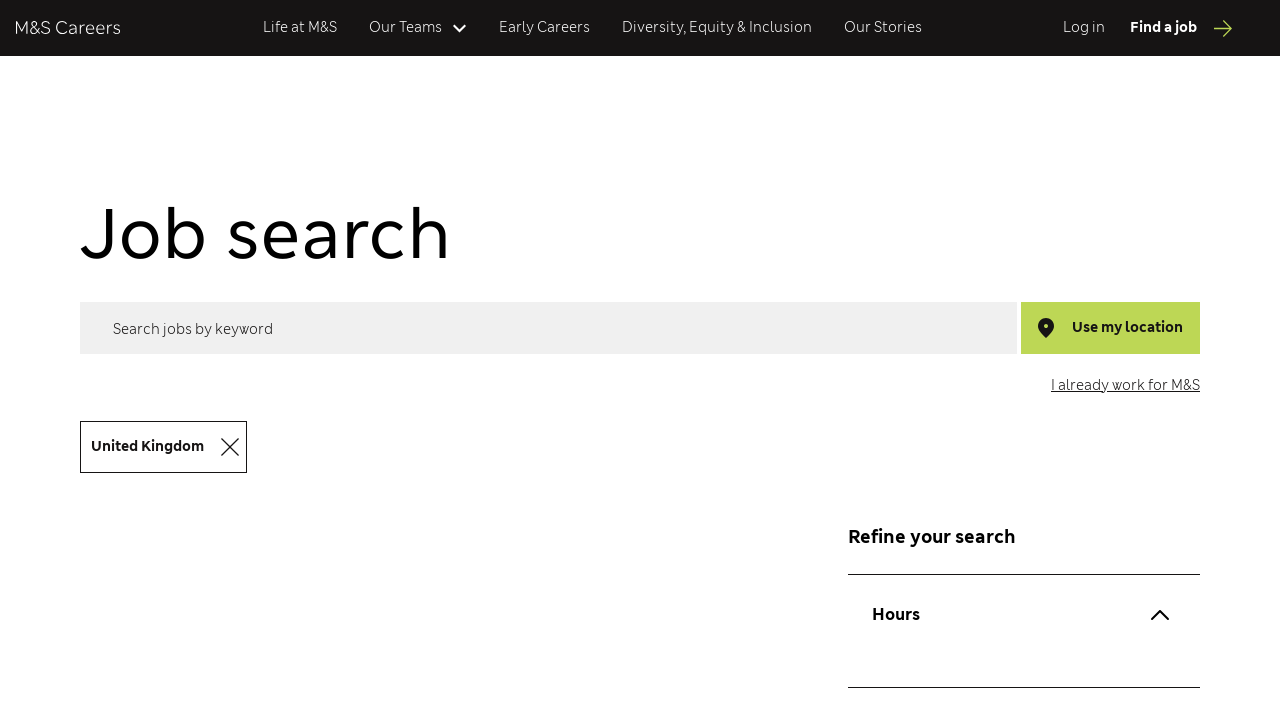

Job listings loaded on page 2
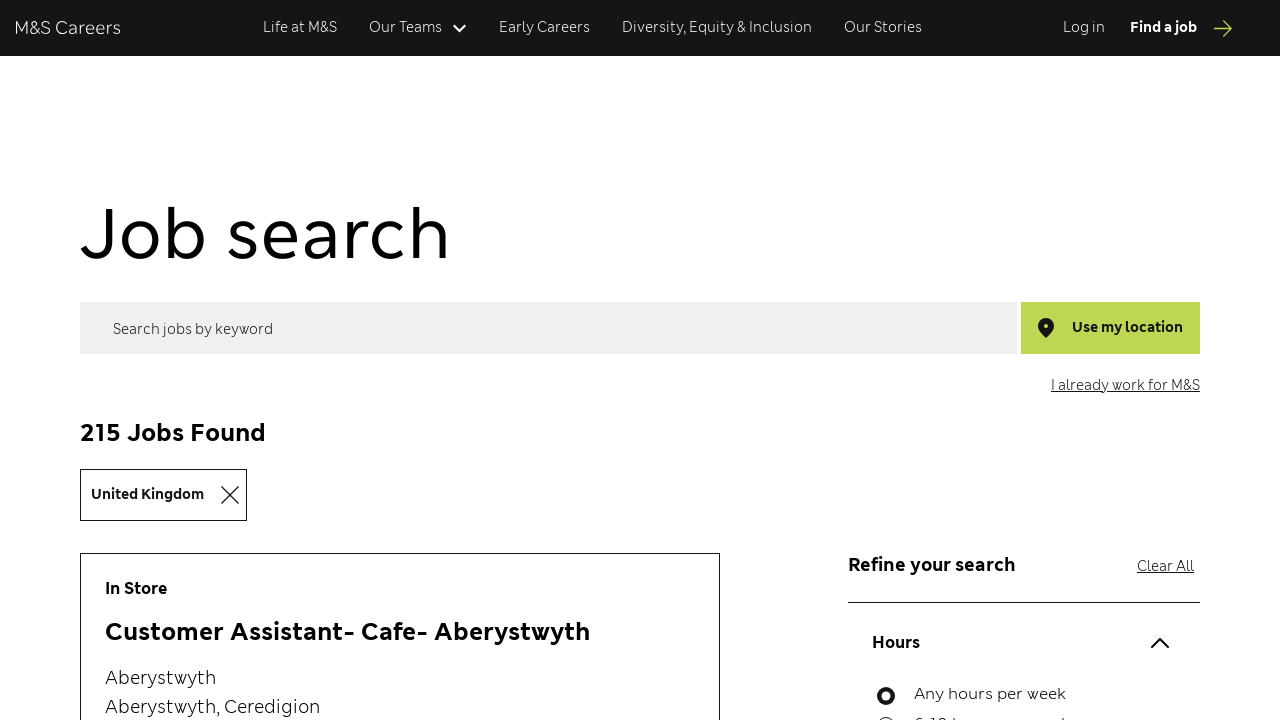

Verified job listing titles (h3 elements) are present
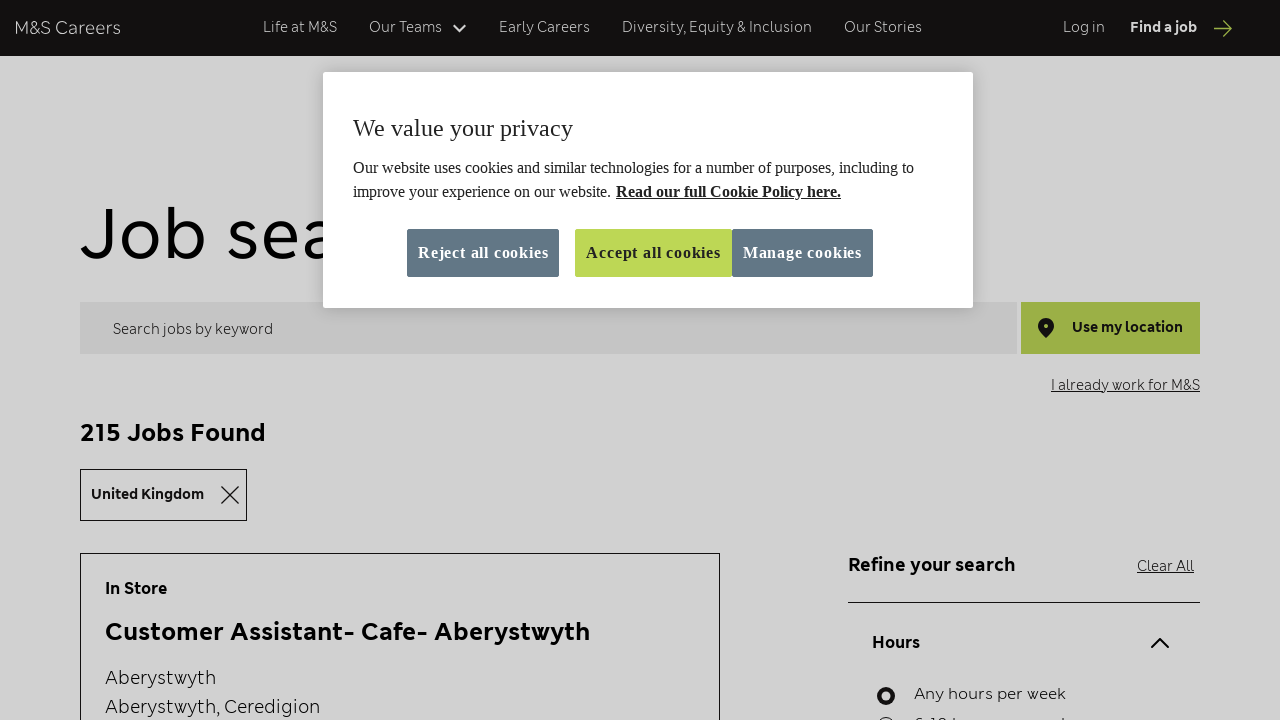

Verified job listing links (a elements) are present
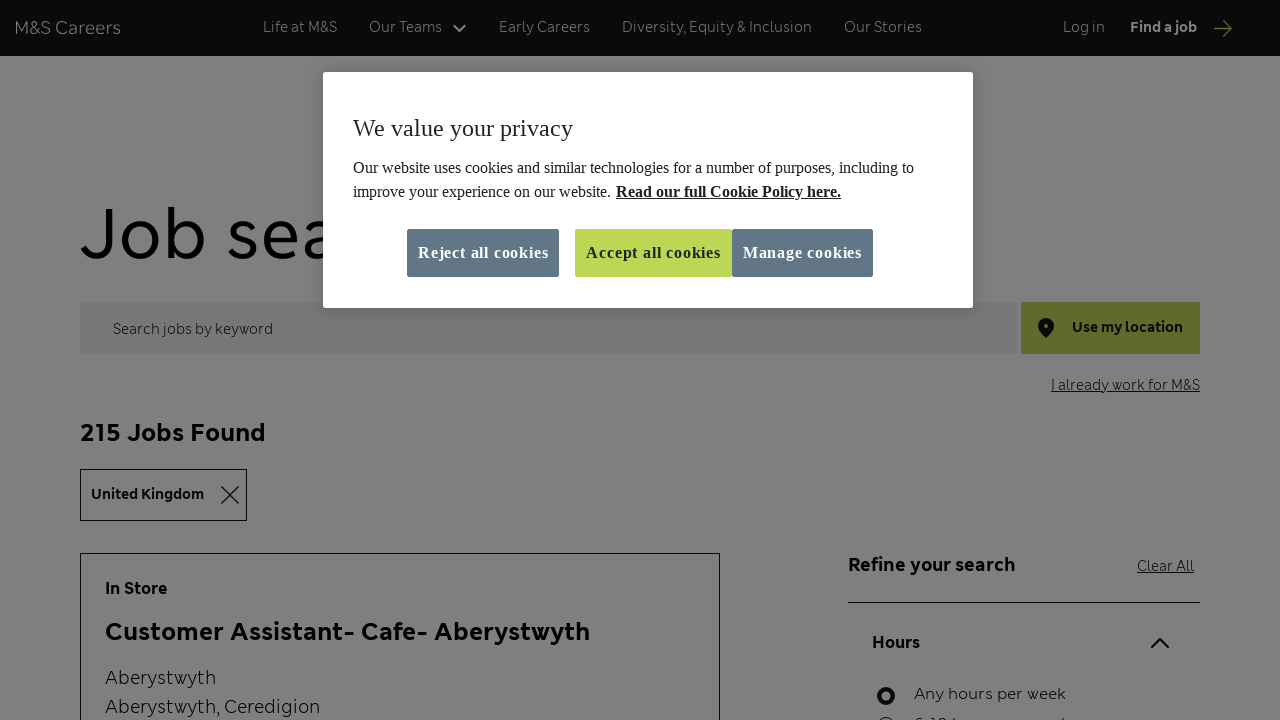

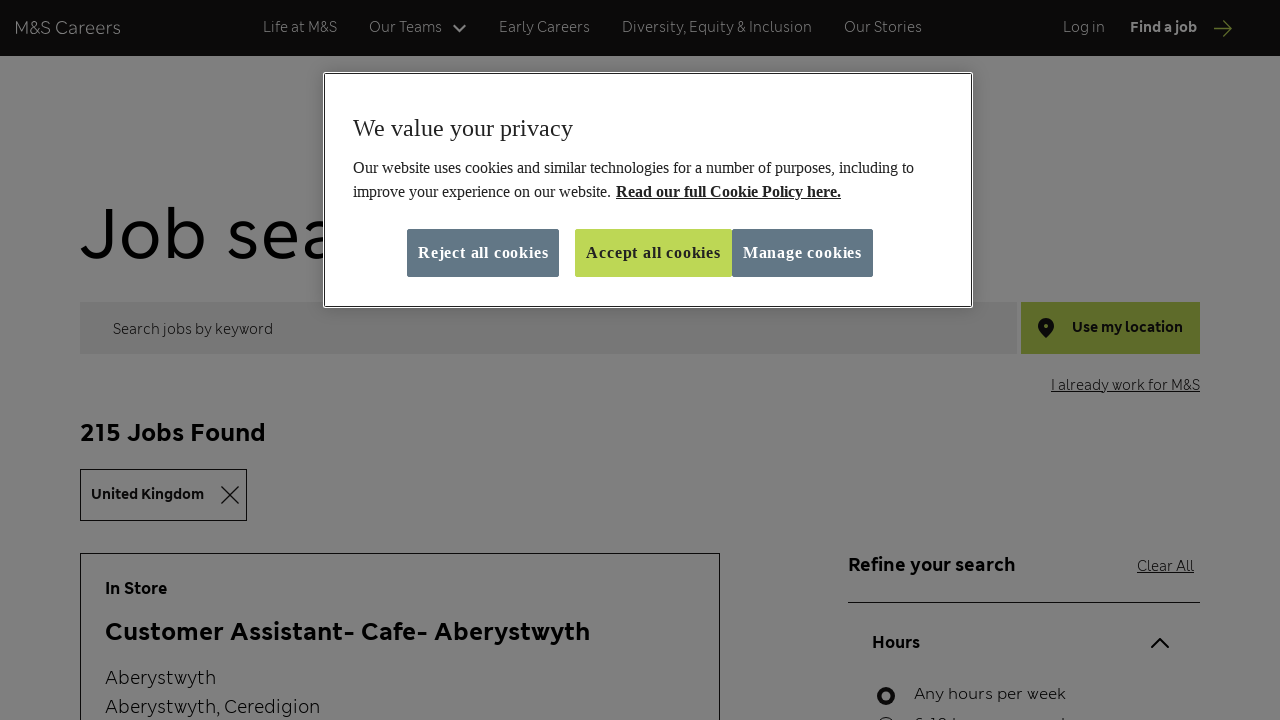